Tests XPath sibling and parent traversal by locating buttons using following-sibling and parent axes, then retrieving their text content

Starting URL: https://rahulshettyacademy.com/AutomationPractice/

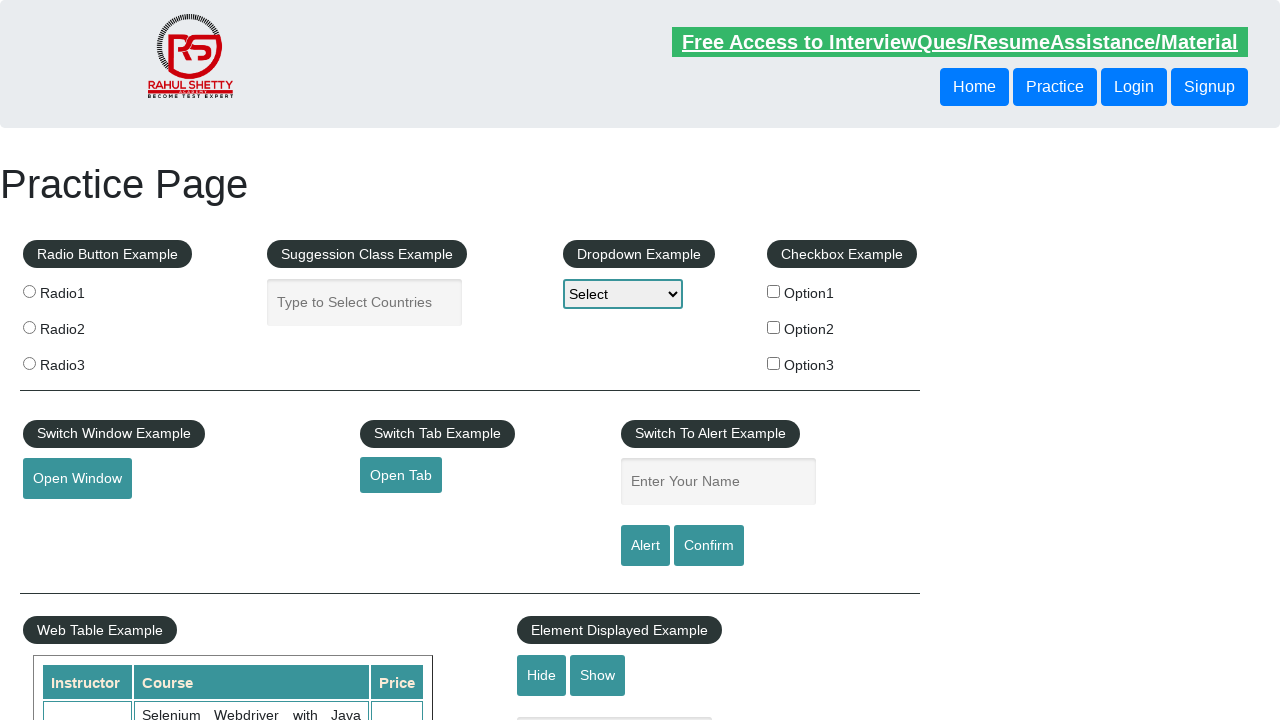

Navigated to AutomationPractice page
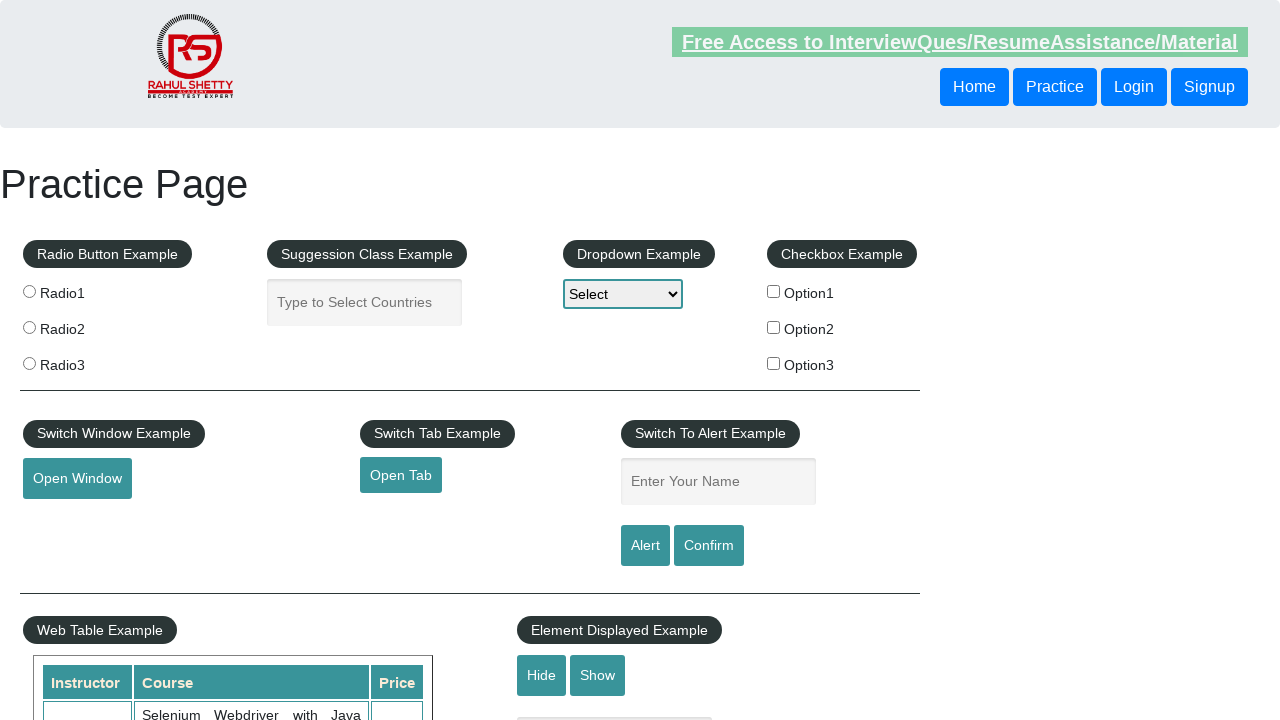

Retrieved text of button using following-sibling XPath axis
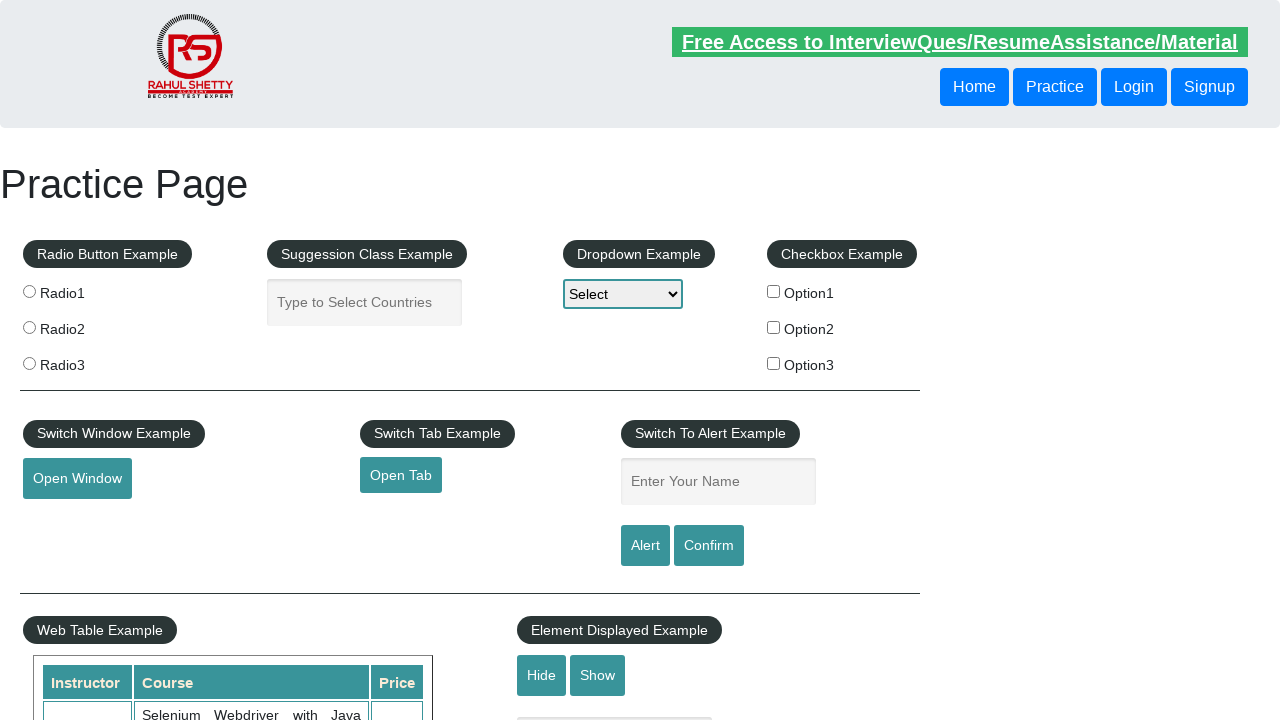

Retrieved text of button using parent XPath axis
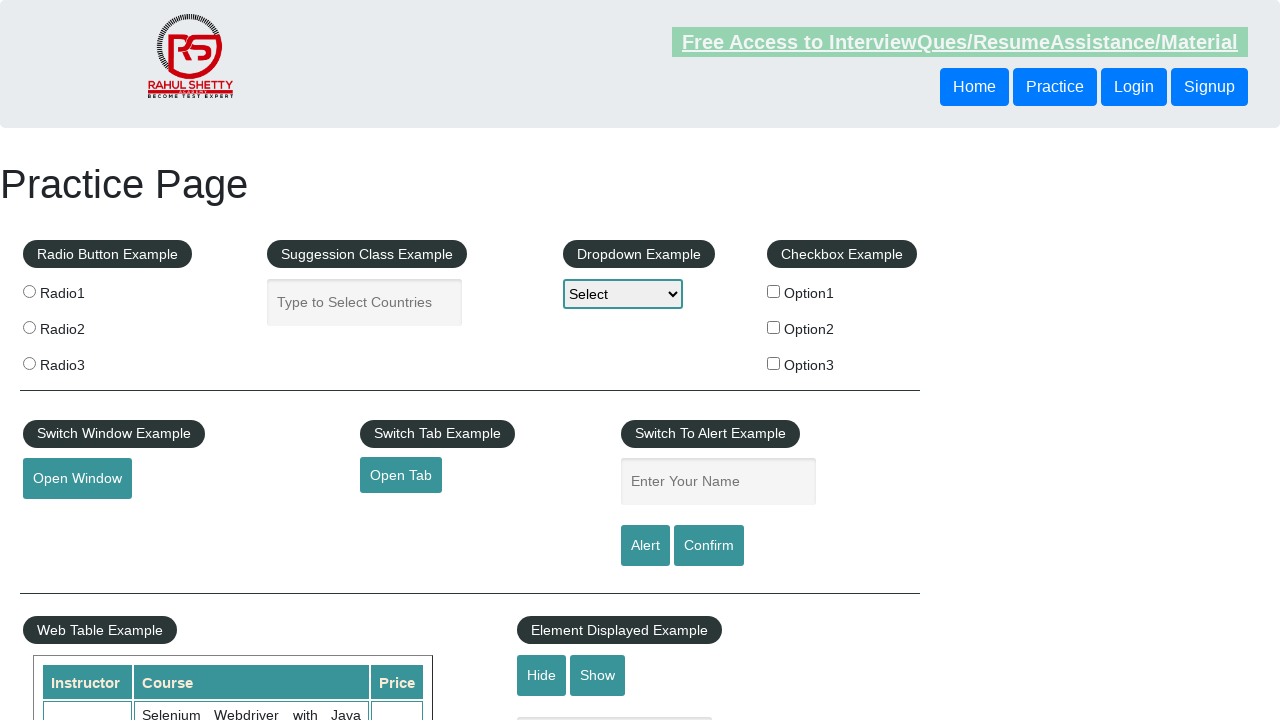

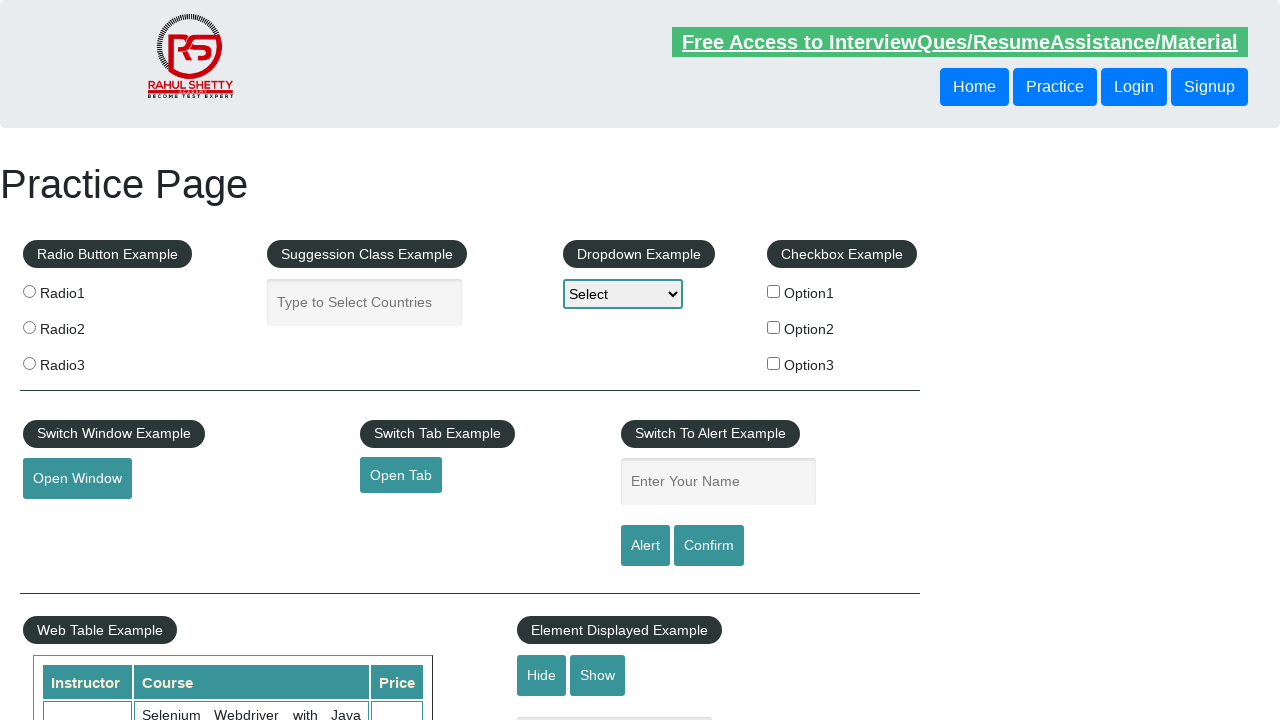